Navigates to a car listing page on Mobiauto for a specific make and model in São Paulo and waits for the page to fully load.

Starting URL: https://www.mobiauto.com.br/comprar/carros/sp-sao-paulo/volkswagen/gol

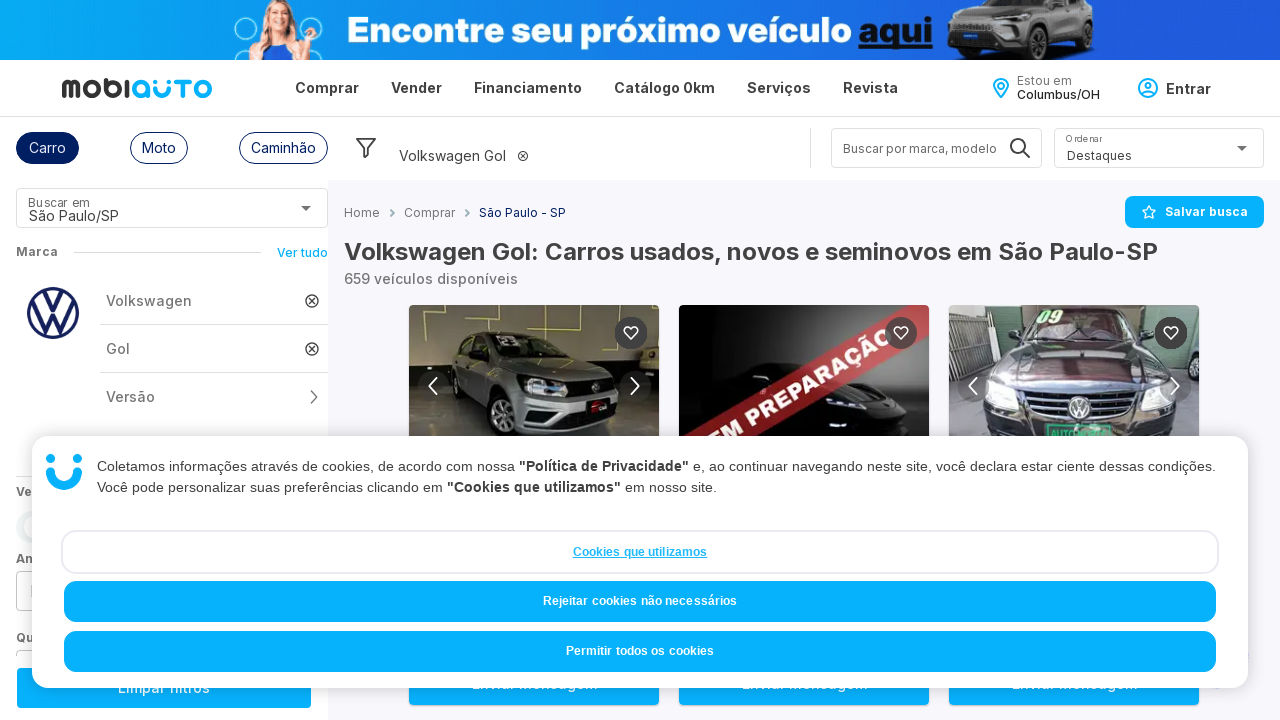

Waited for page to reach network idle state with 60s timeout
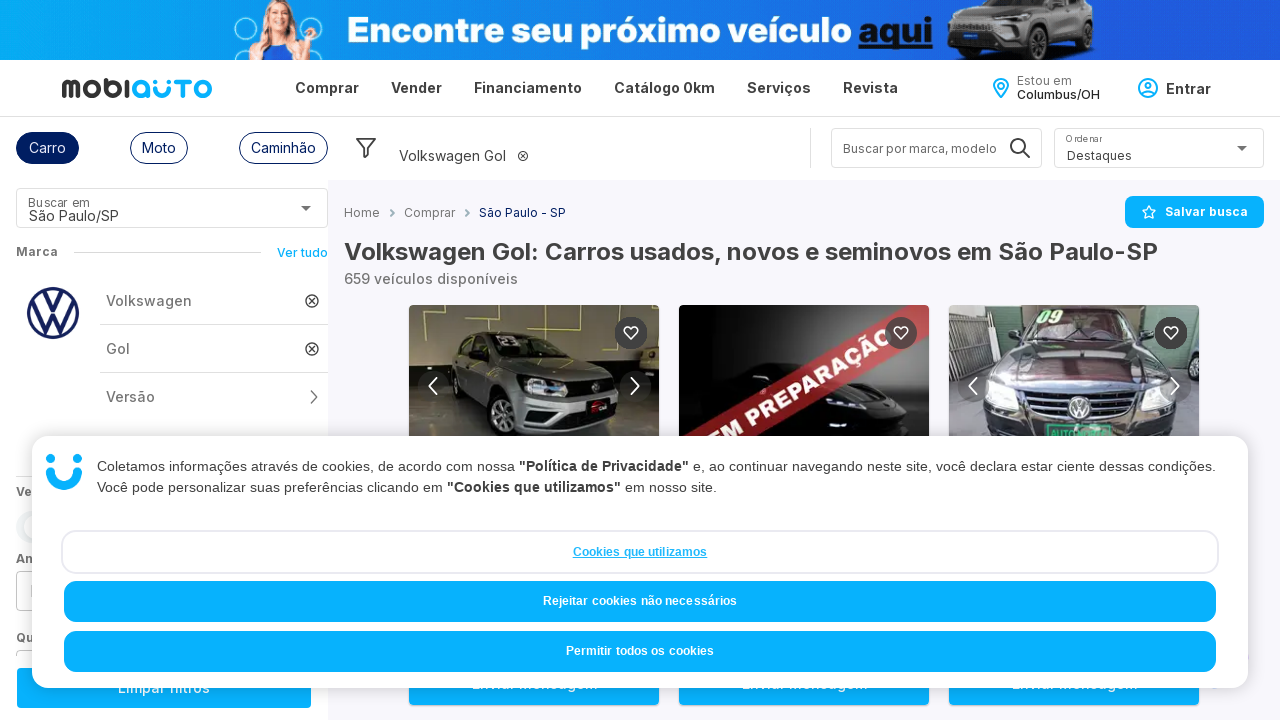

Verified page body element is present, indicating page has loaded
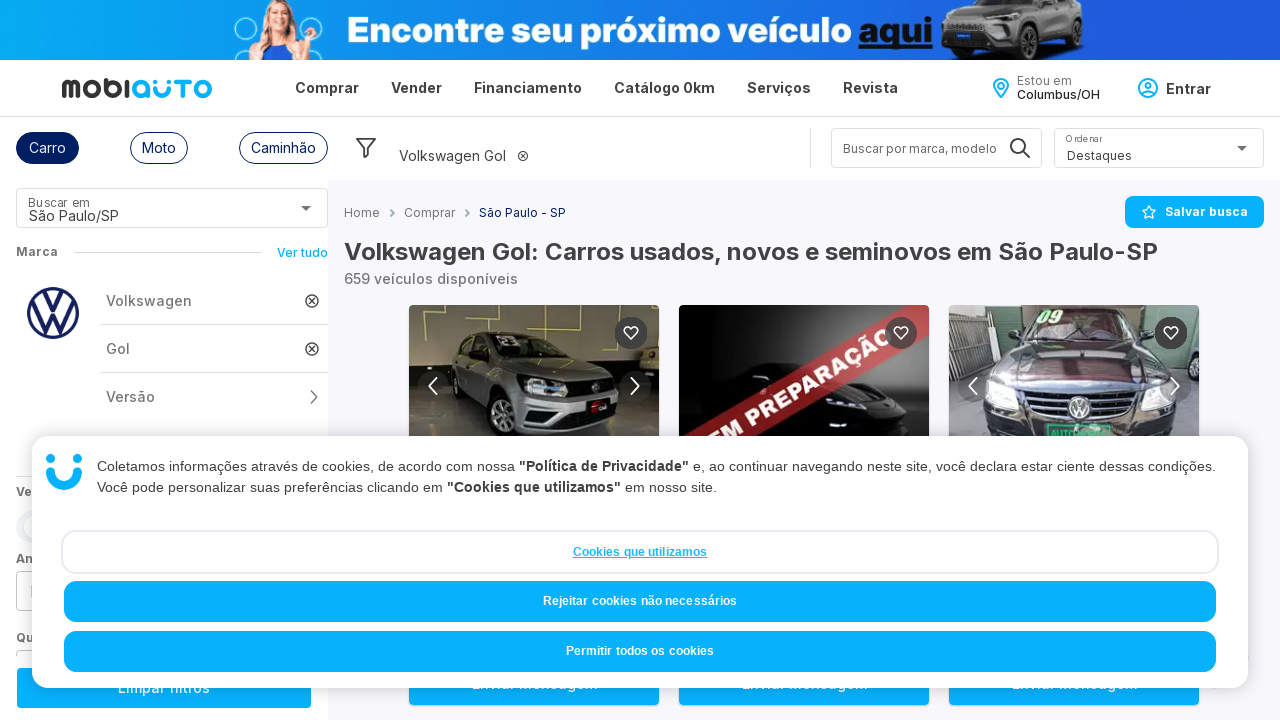

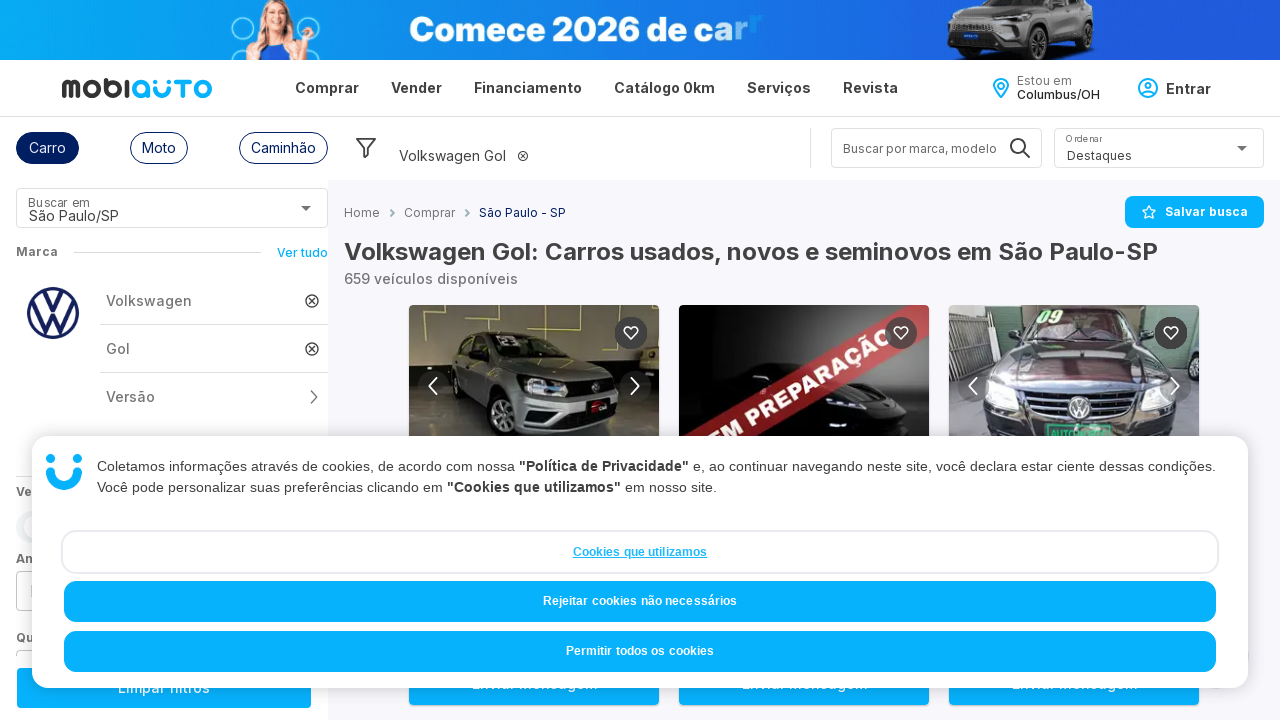